Navigates to a sortable data tables page and interacts with edit and delete links in the first row of a table

Starting URL: https://the-internet.herokuapp.com/

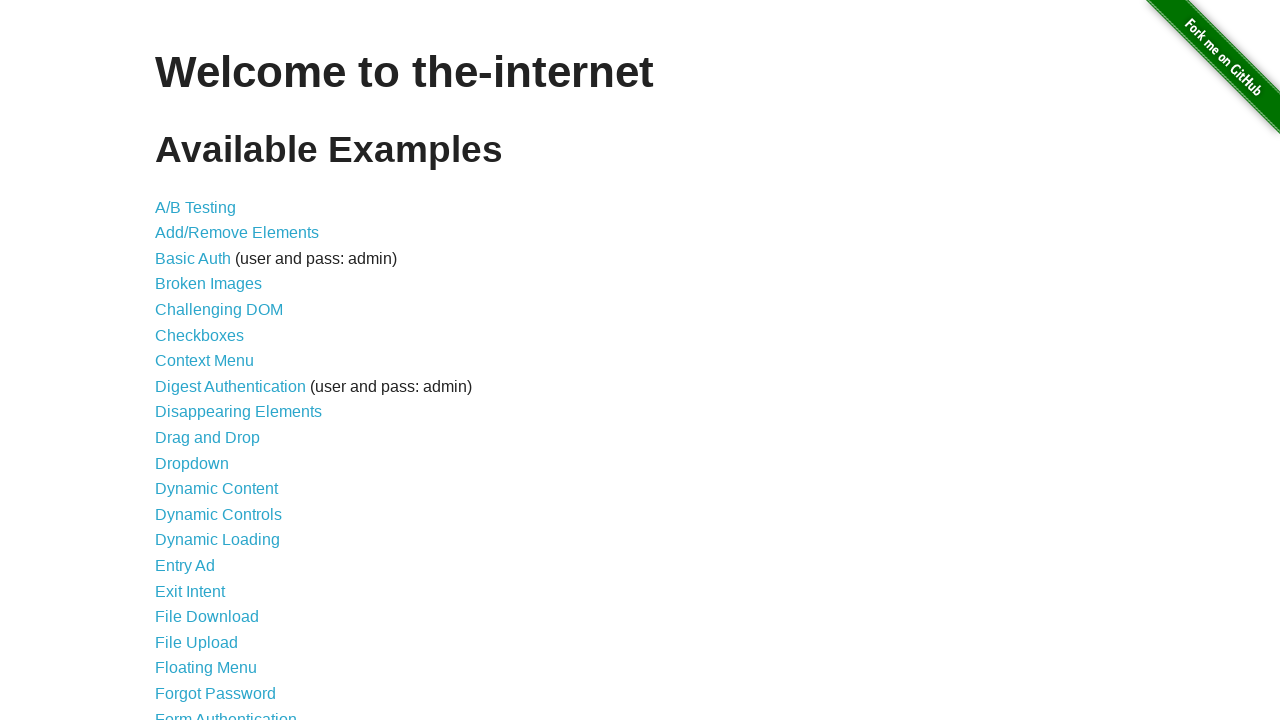

Clicked on 'Sortable Data Tables' link at (230, 574) on a:has-text("Sortable Data Tables")
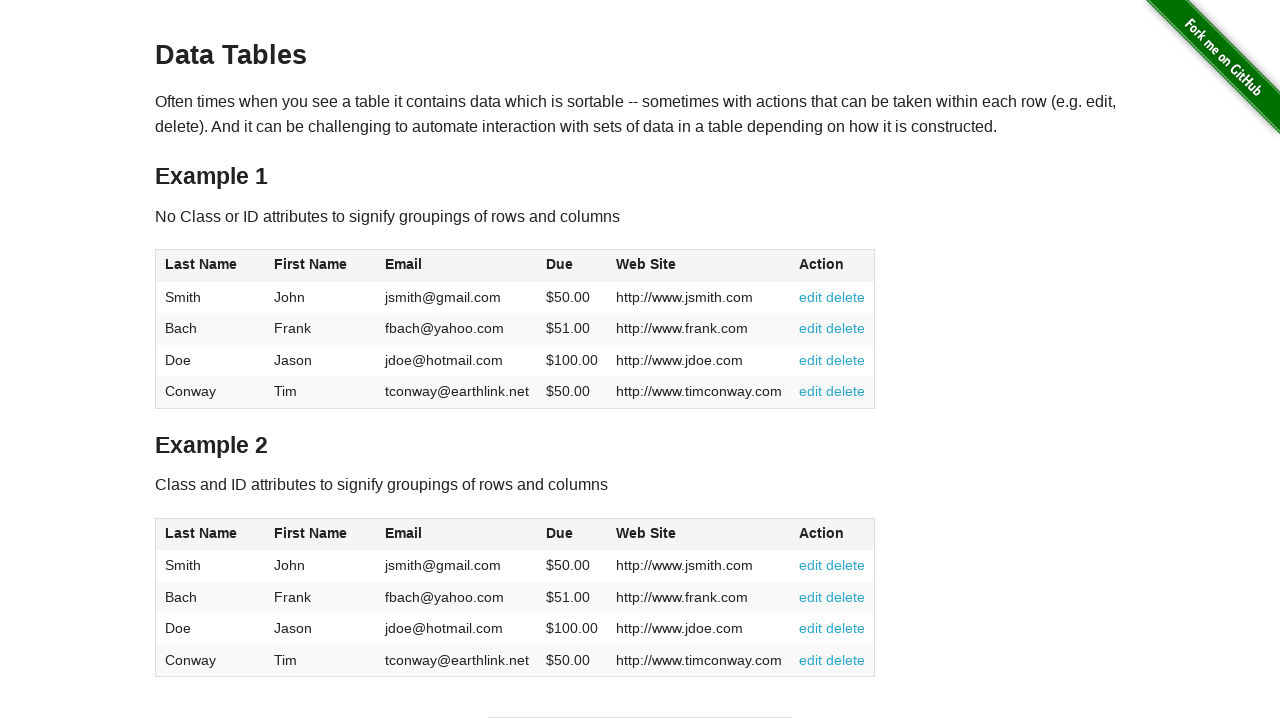

Table #table1 loaded
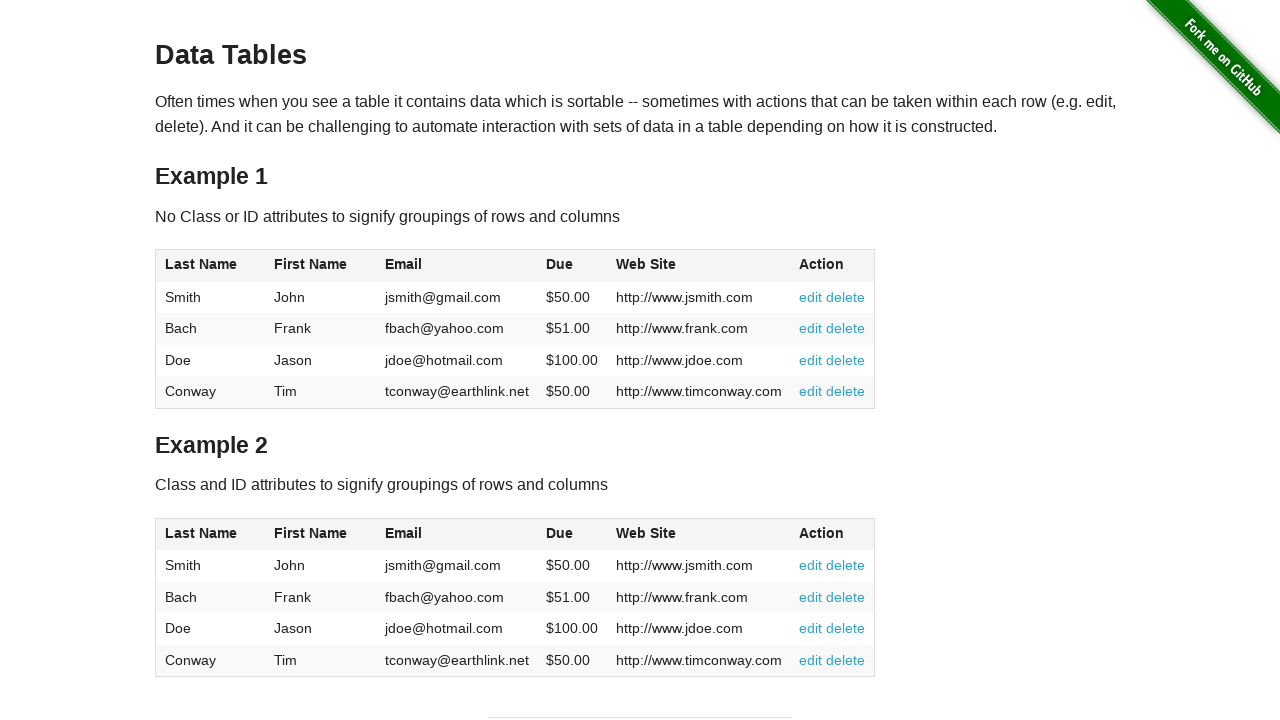

Clicked edit link in first row of table at (811, 297) on #table1 > tbody > tr:nth-child(1) > td:nth-child(6) > a:nth-child(1)
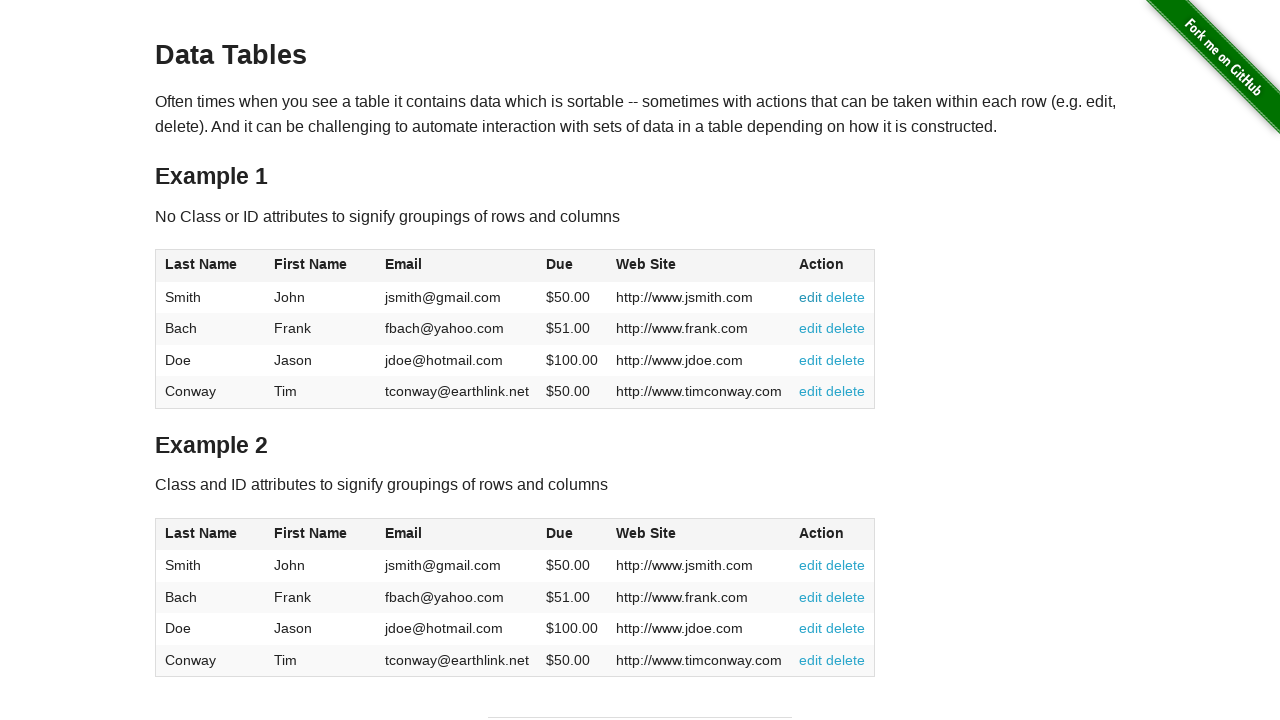

Clicked delete link in first row of table at (846, 297) on #table1 > tbody > tr:nth-child(1) > td:nth-child(6) > a:nth-child(2)
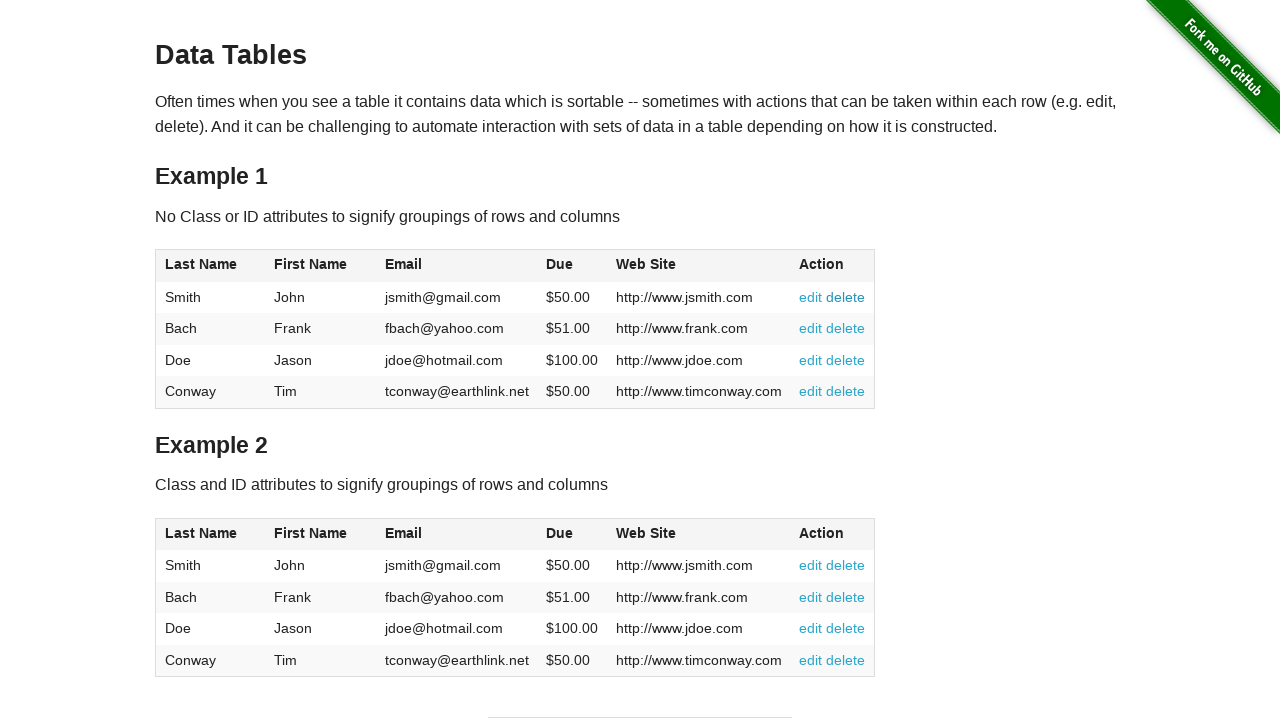

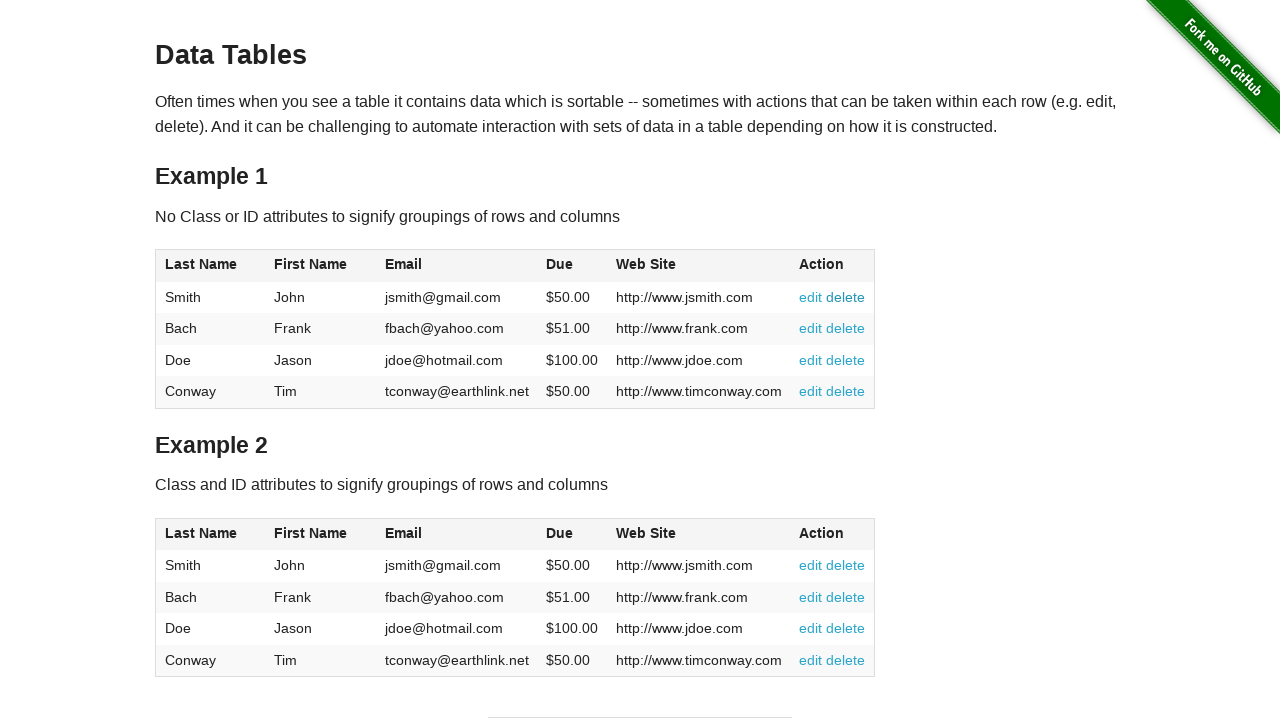